Navigates to Mourning Flags page and verifies product names are displayed

Starting URL: https://www.glendale.com

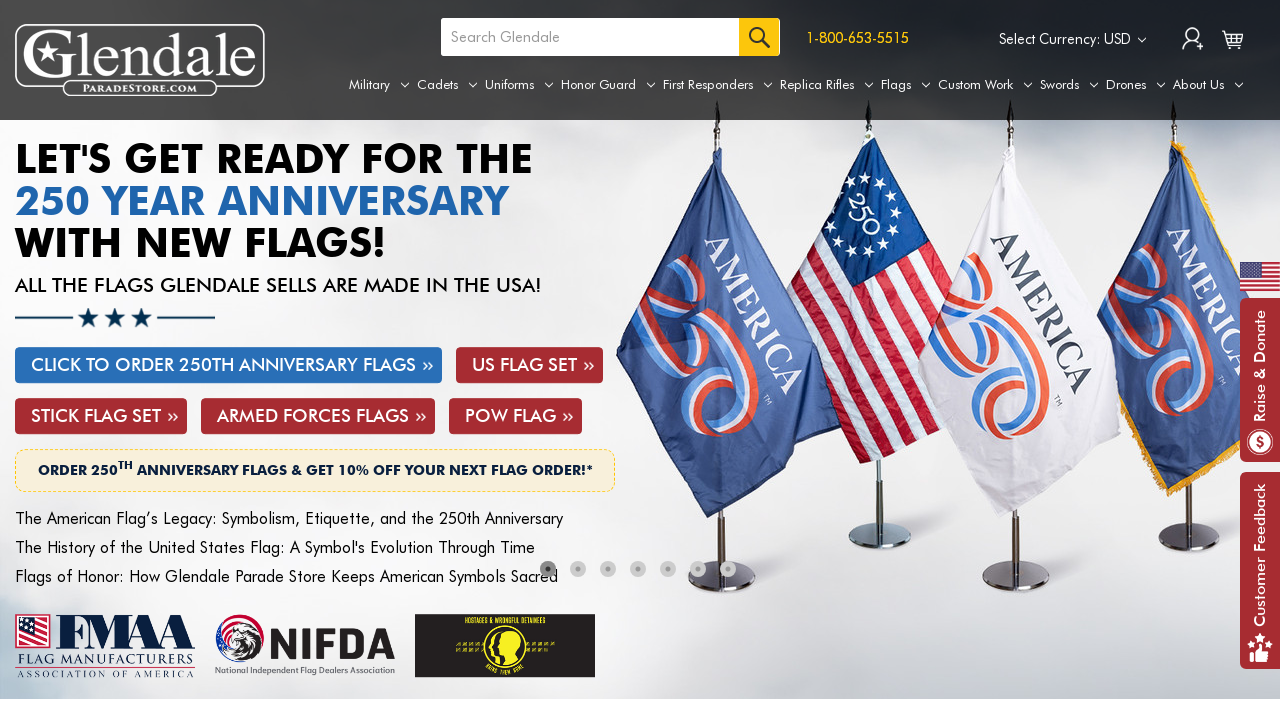

Hovered over Flags tab to reveal dropdown menu at (906, 85) on a[aria-label='Flags']
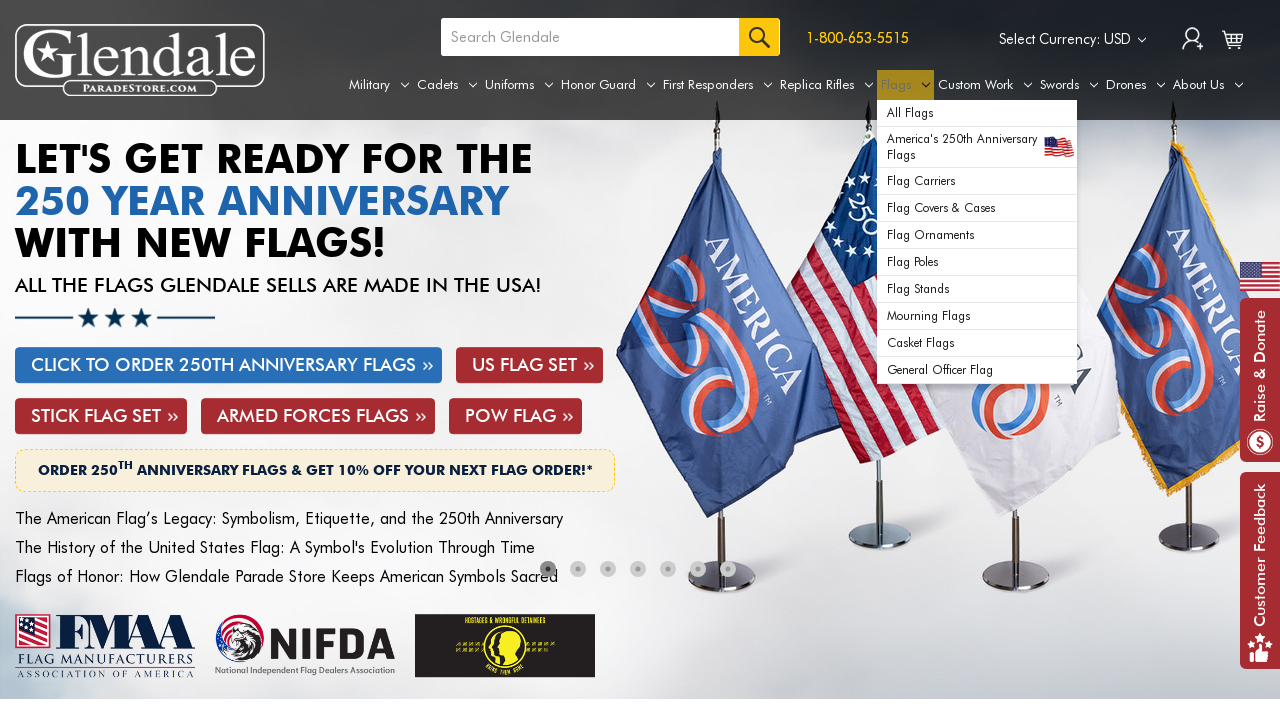

Clicked on Mourning Flags option from dropdown at (977, 289) on #navPages-25 ul.navPage-subMenu-list li.navPage-subMenu-item a.navPage-subMenu-a
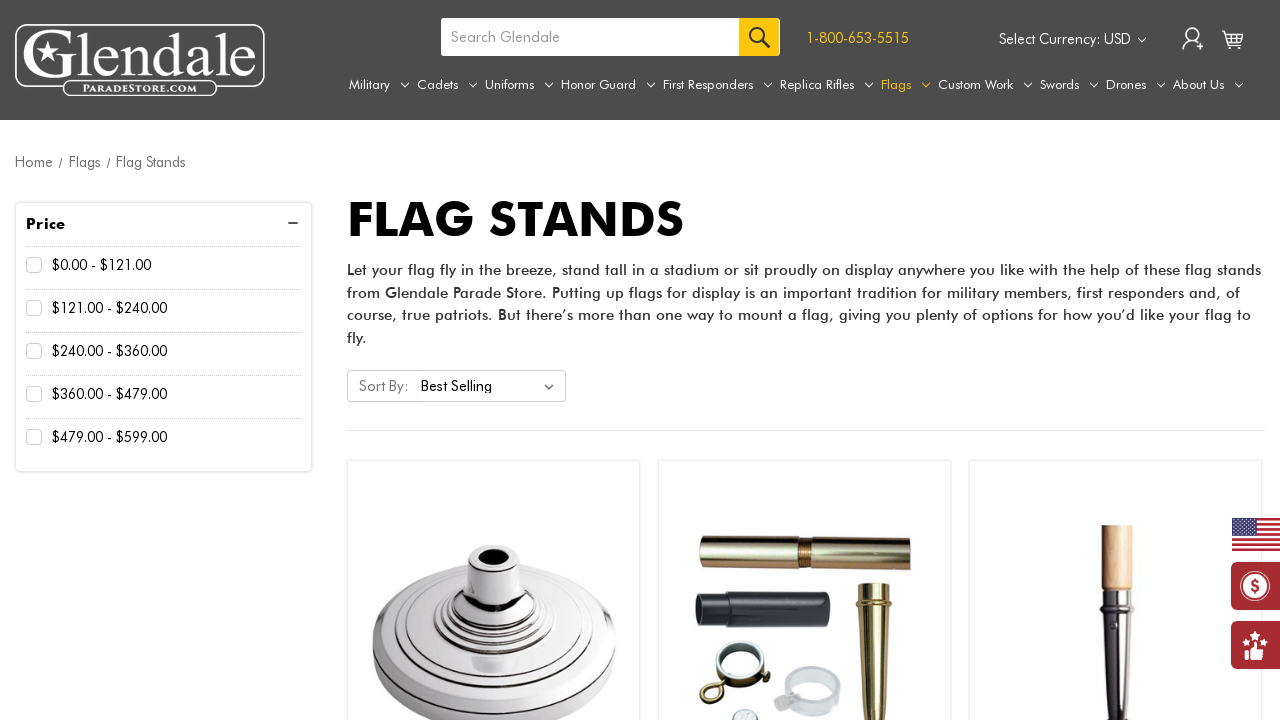

Waited for product names to load on Mourning Flags page
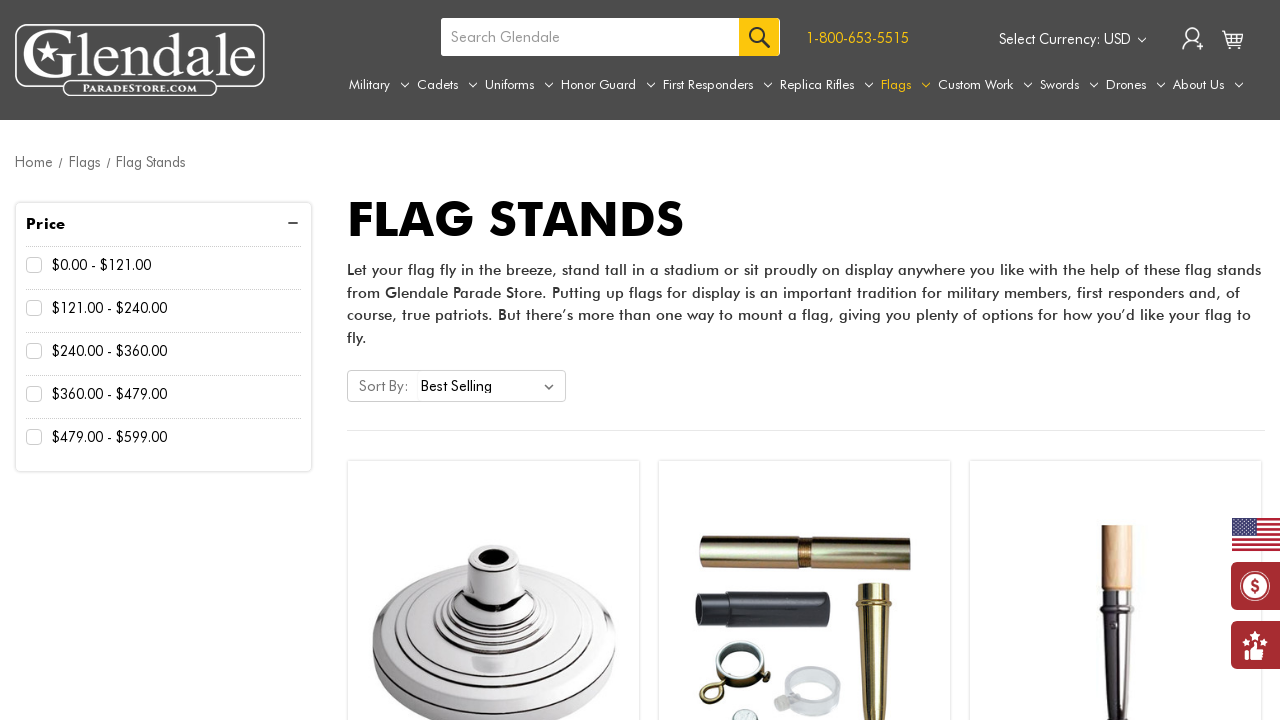

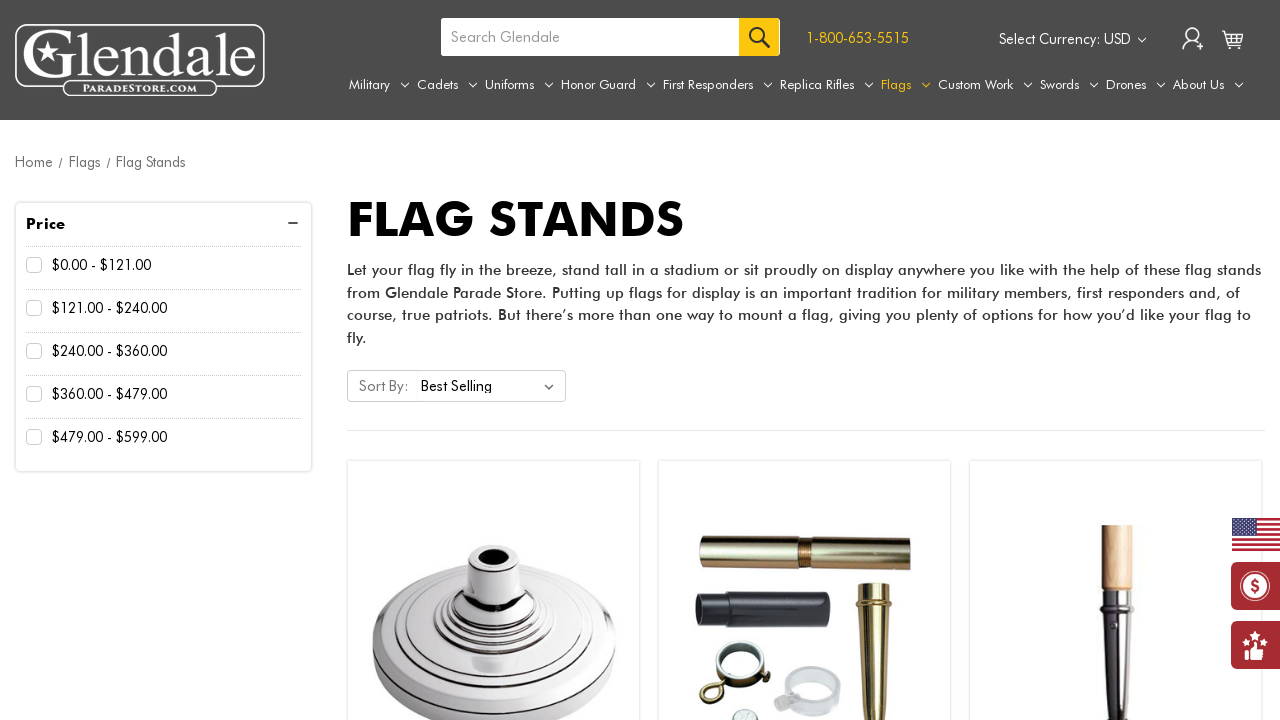